Tests the search functionality on python.org by entering a search query and submitting the form using the Enter key

Starting URL: https://www.python.org

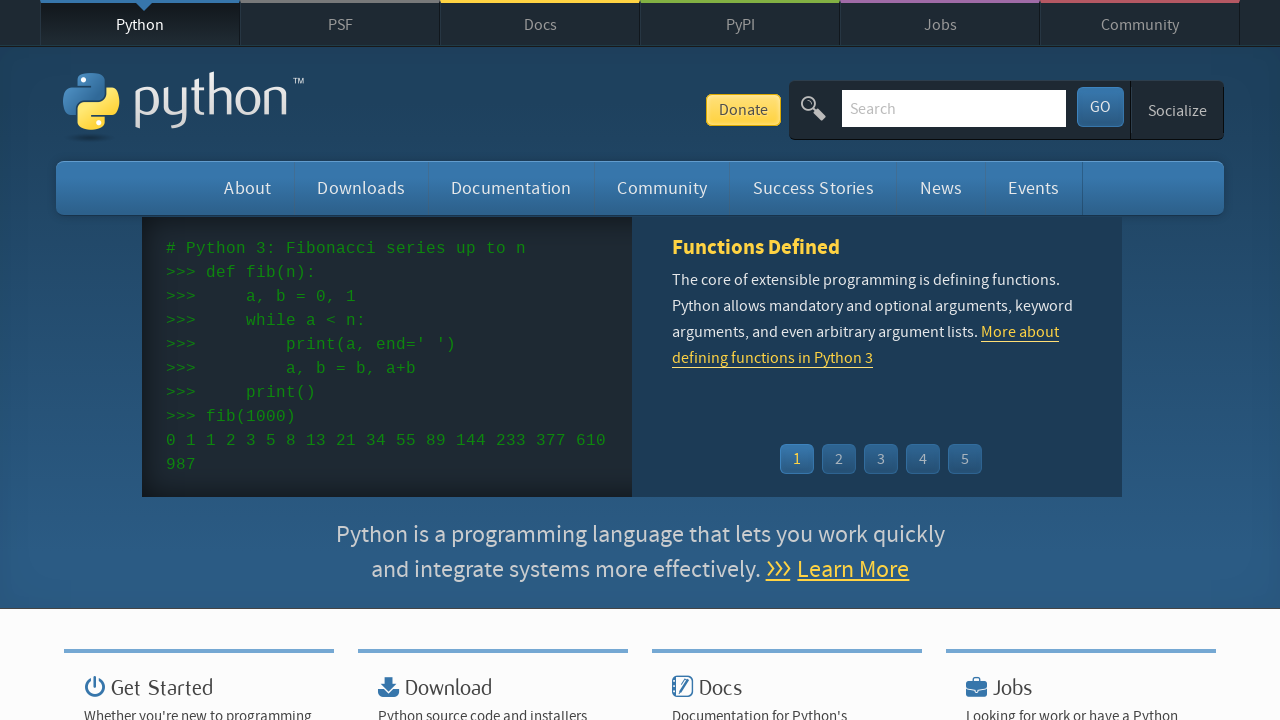

Located search field on python.org
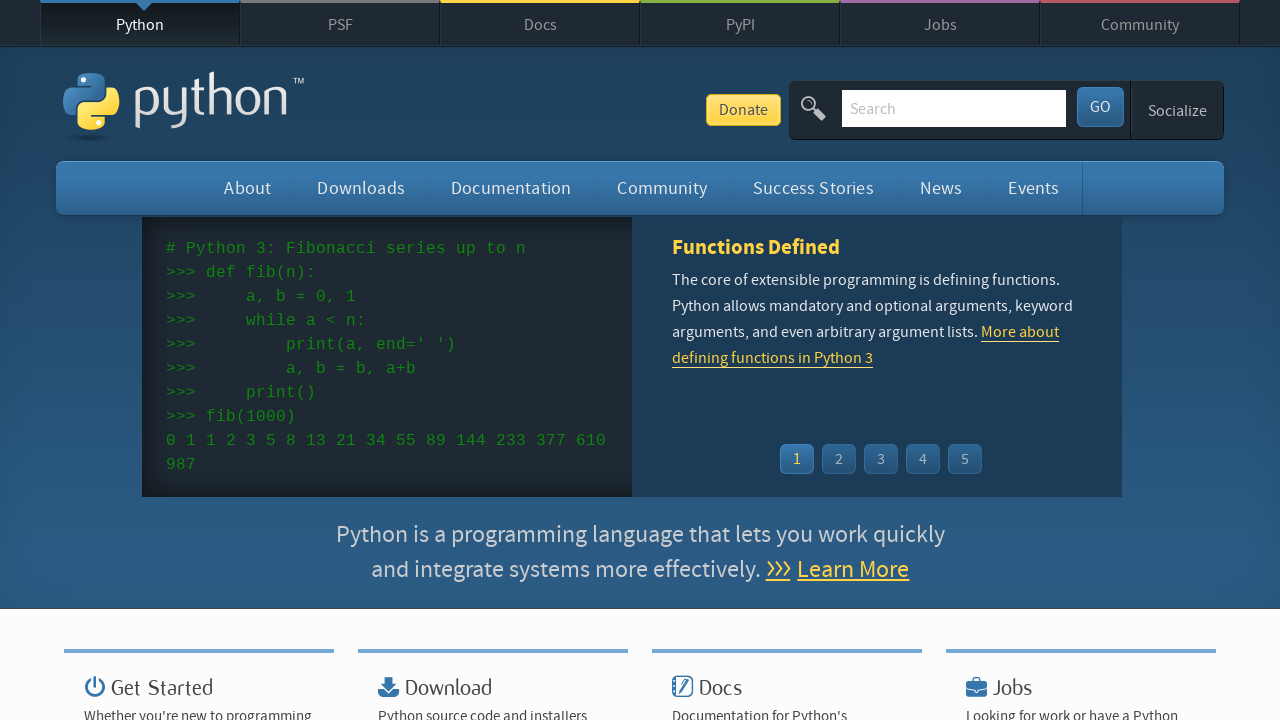

Cleared search field on xpath=//input[@id='id-search-field']
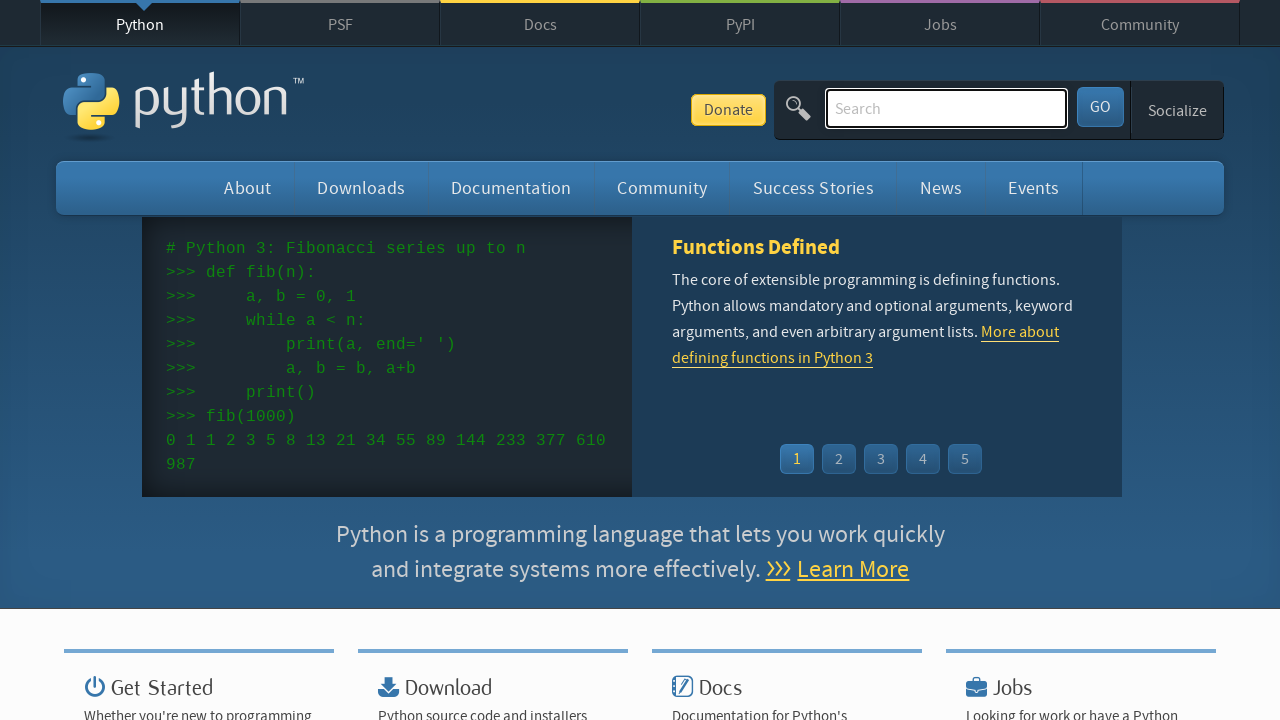

Filled search field with 'checking' on xpath=//input[@id='id-search-field']
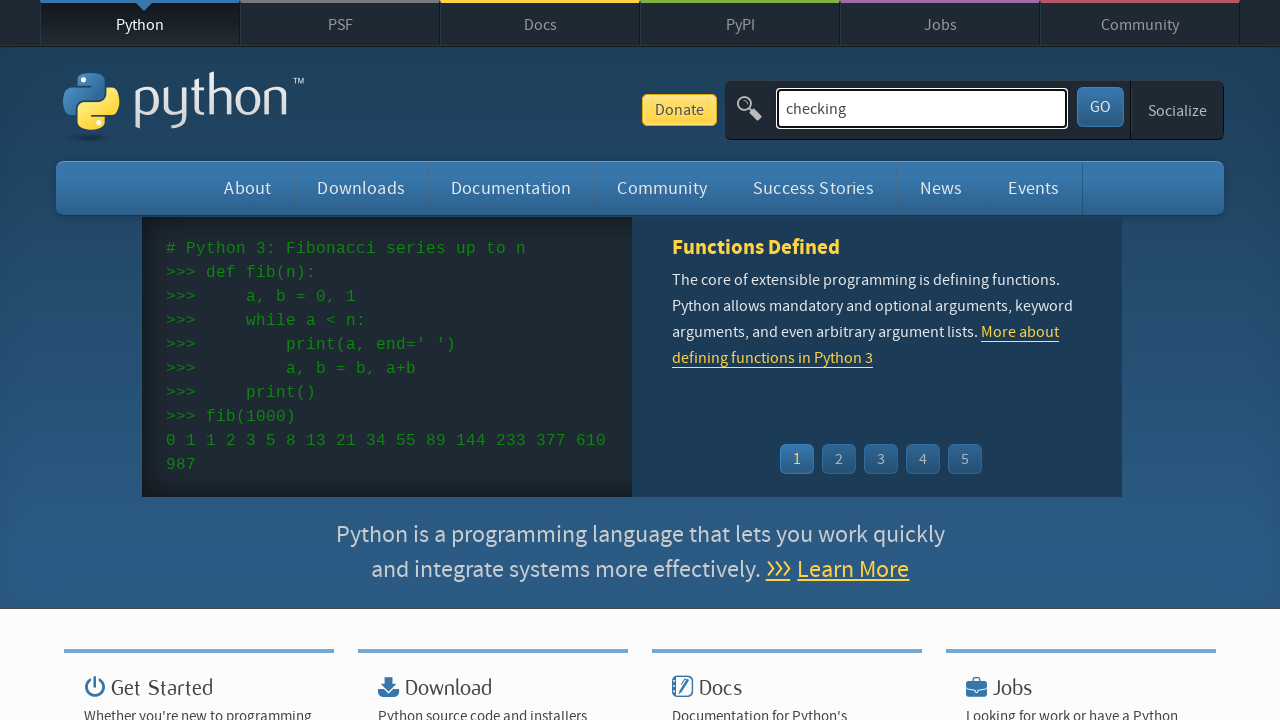

Pressed Enter to submit search query on xpath=//input[@id='id-search-field']
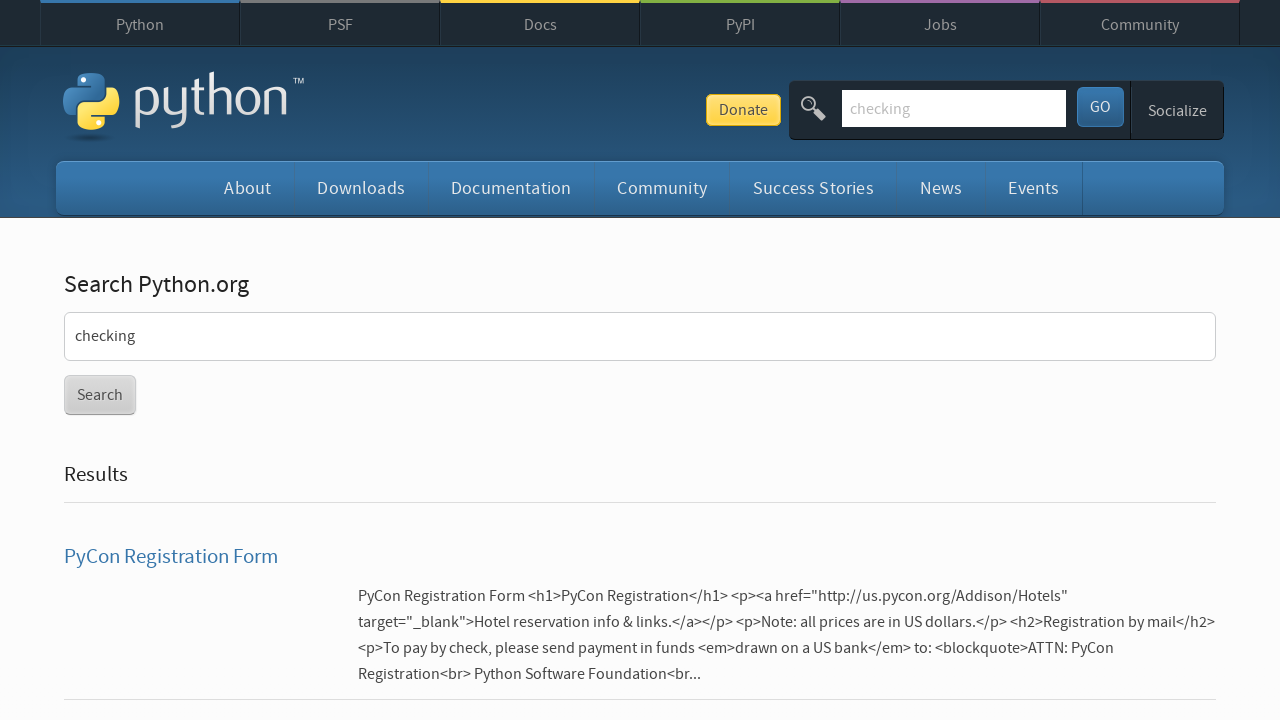

Search results page loaded successfully
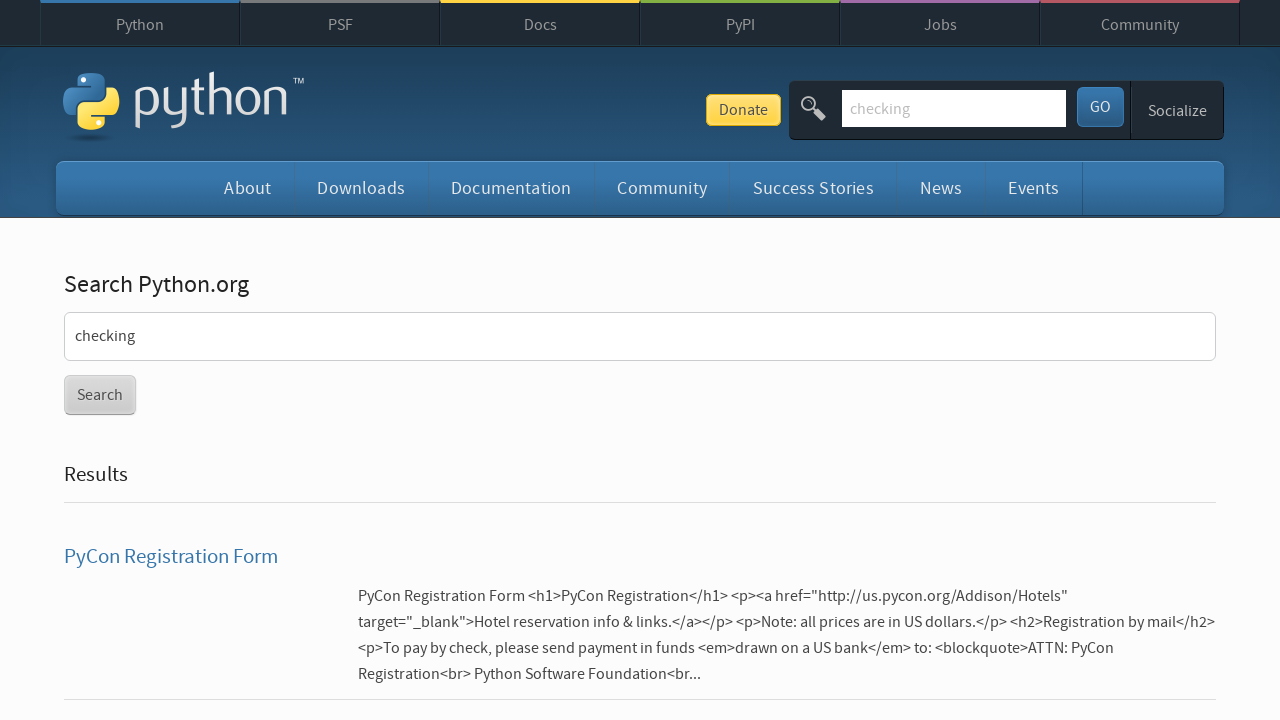

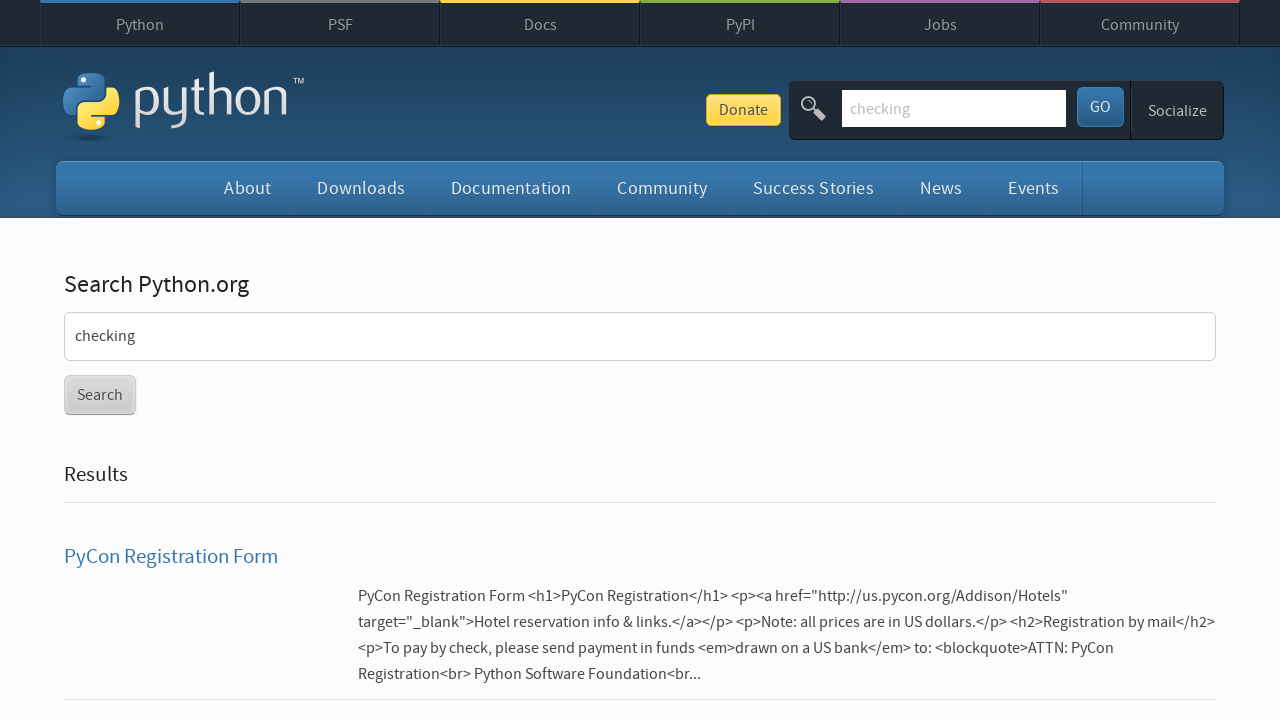